Tests navigation through workspace pages and interactions with form elements and buttons on the Garuda Technologies website

Starting URL: https://garuda-technologies.web.app/

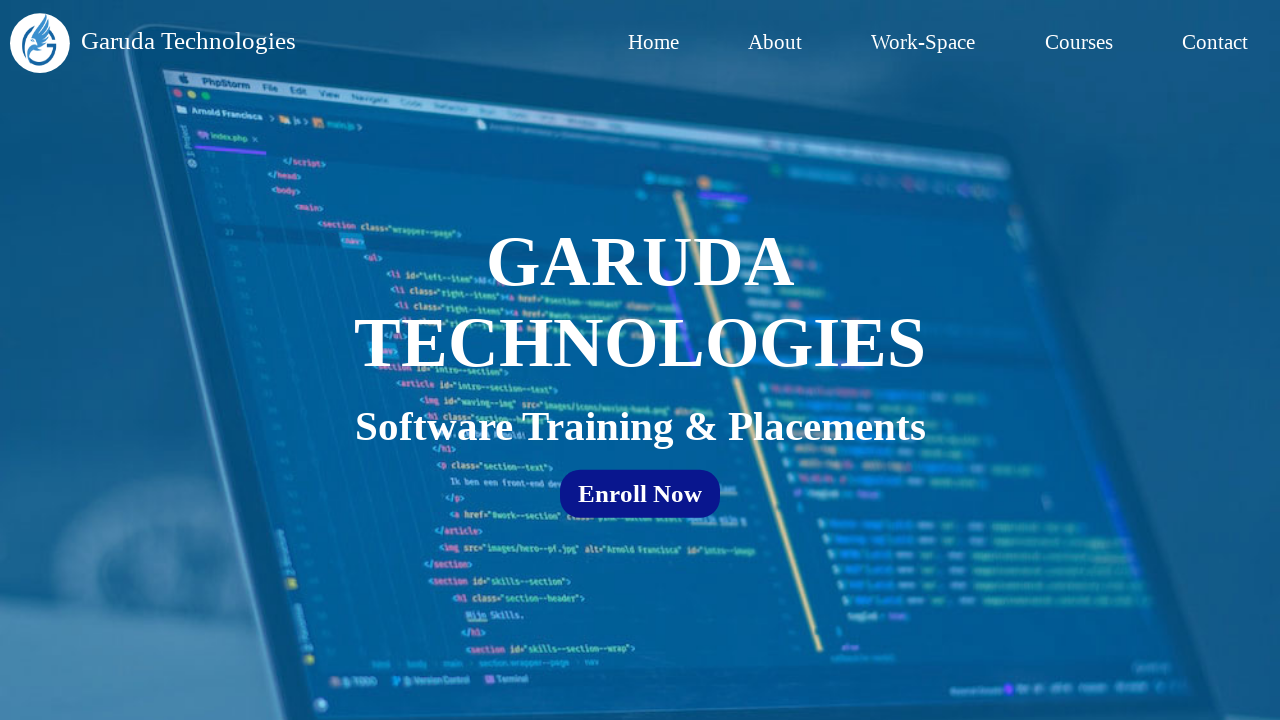

Clicked on workspace link at (923, 42) on a[href='workspace.html']
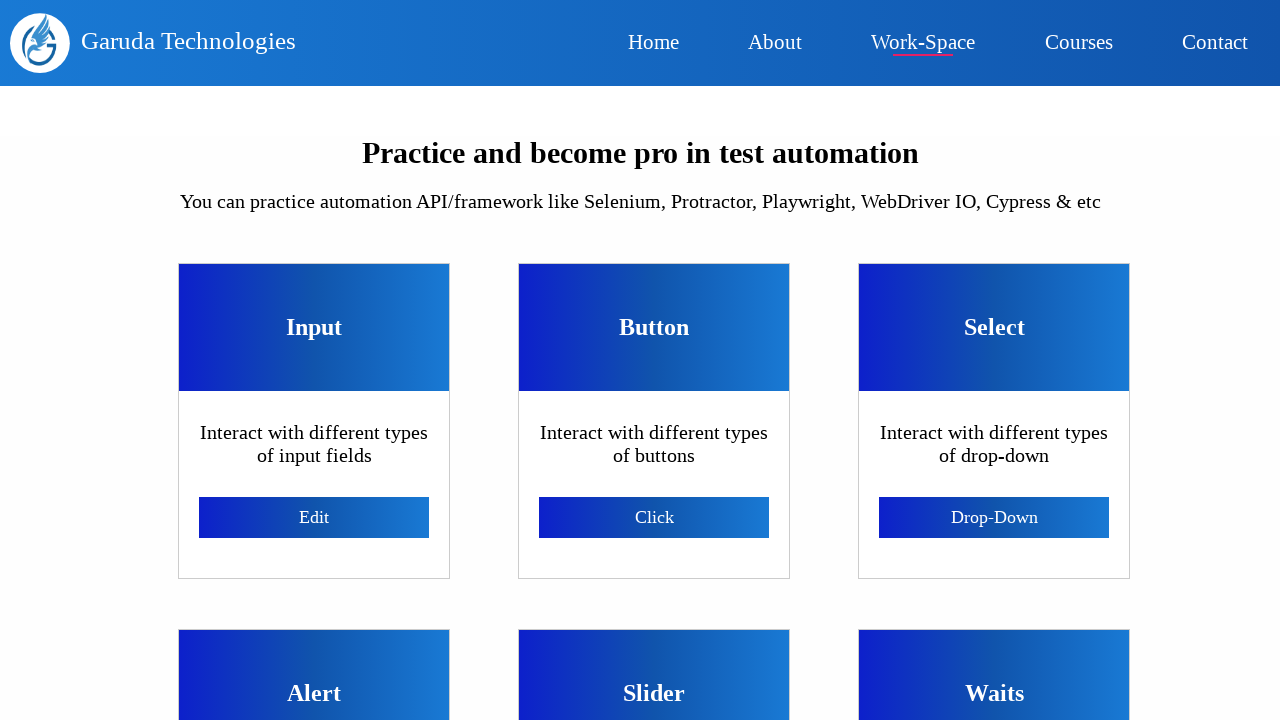

Clicked on all-in-one forms link at (314, 361) on a[href='allinone.html']
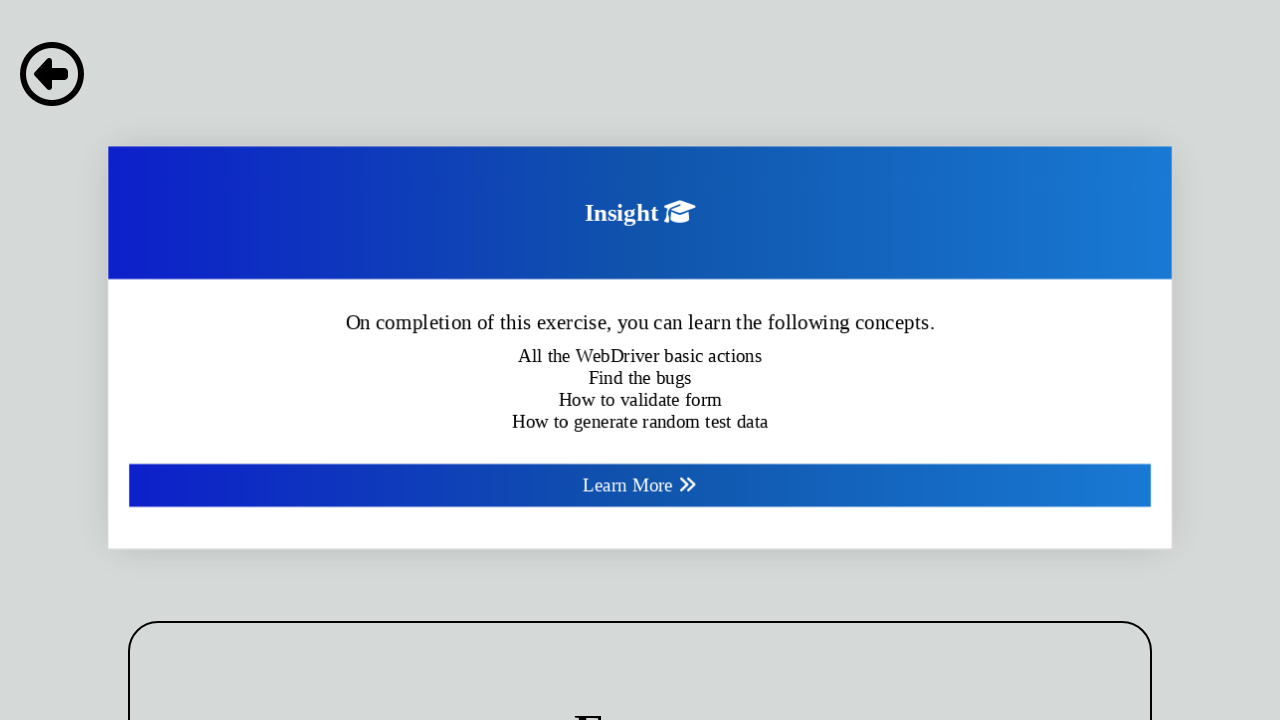

Retrieved placeholder attribute from First Name input field
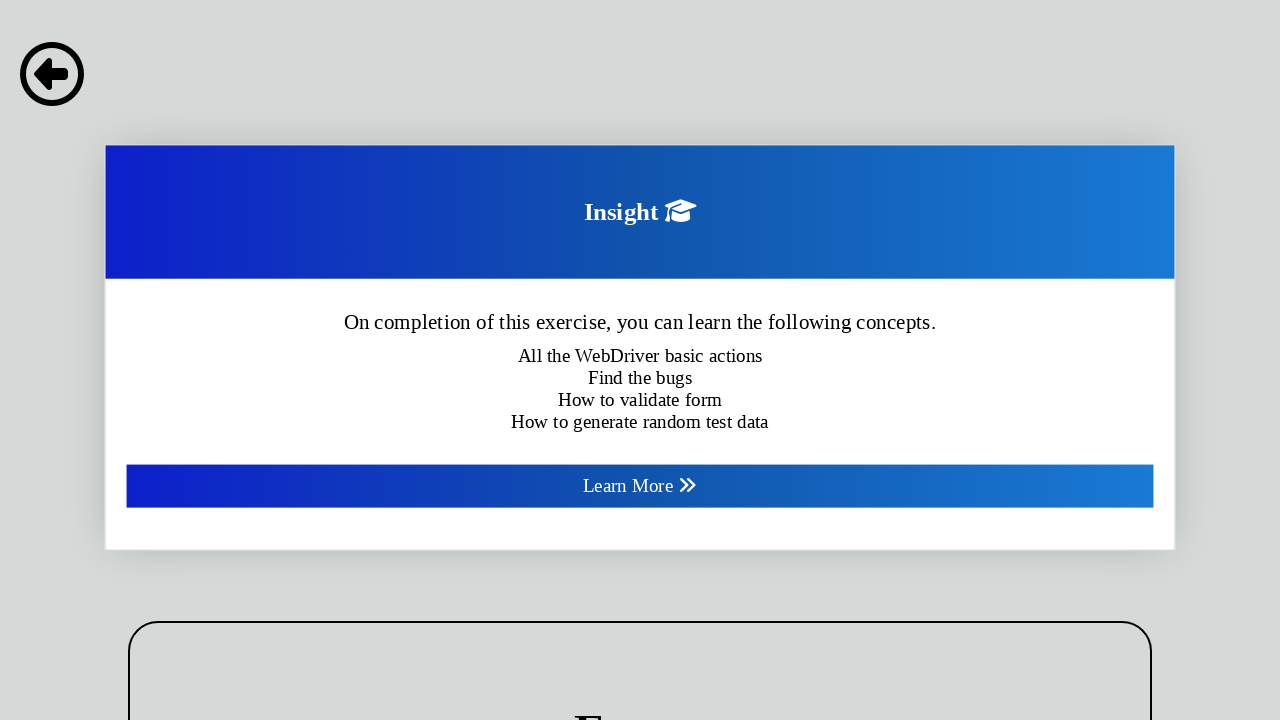

Retrieved text content from second allin3 div element
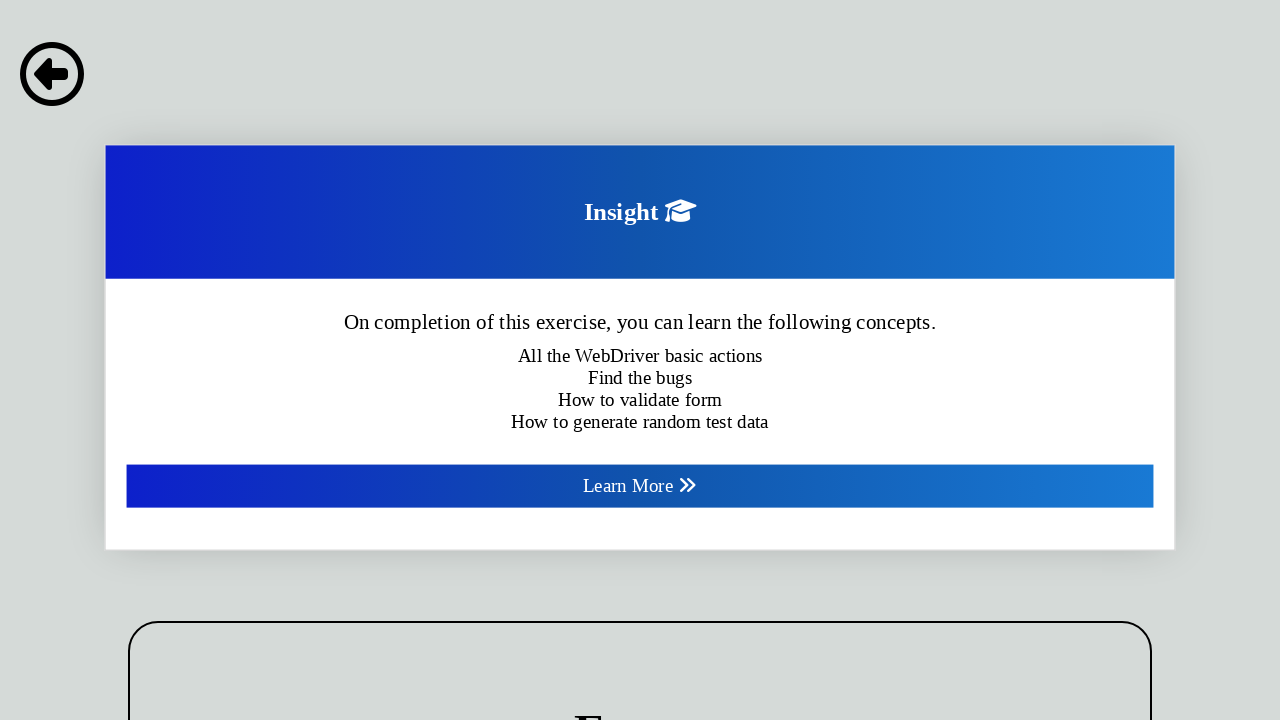

Navigated back to workspace page at (52, 74) on a[href='workspace.html']
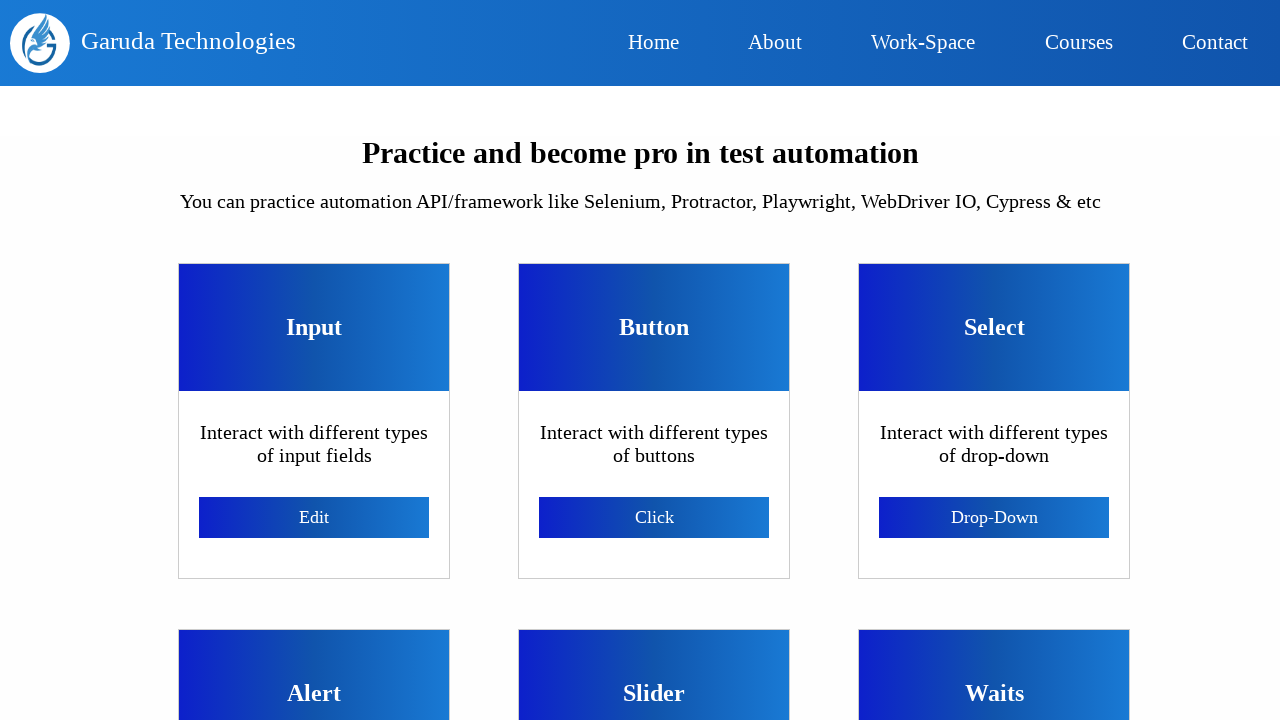

Clicked on button page link at (654, 518) on a[href='button.html']
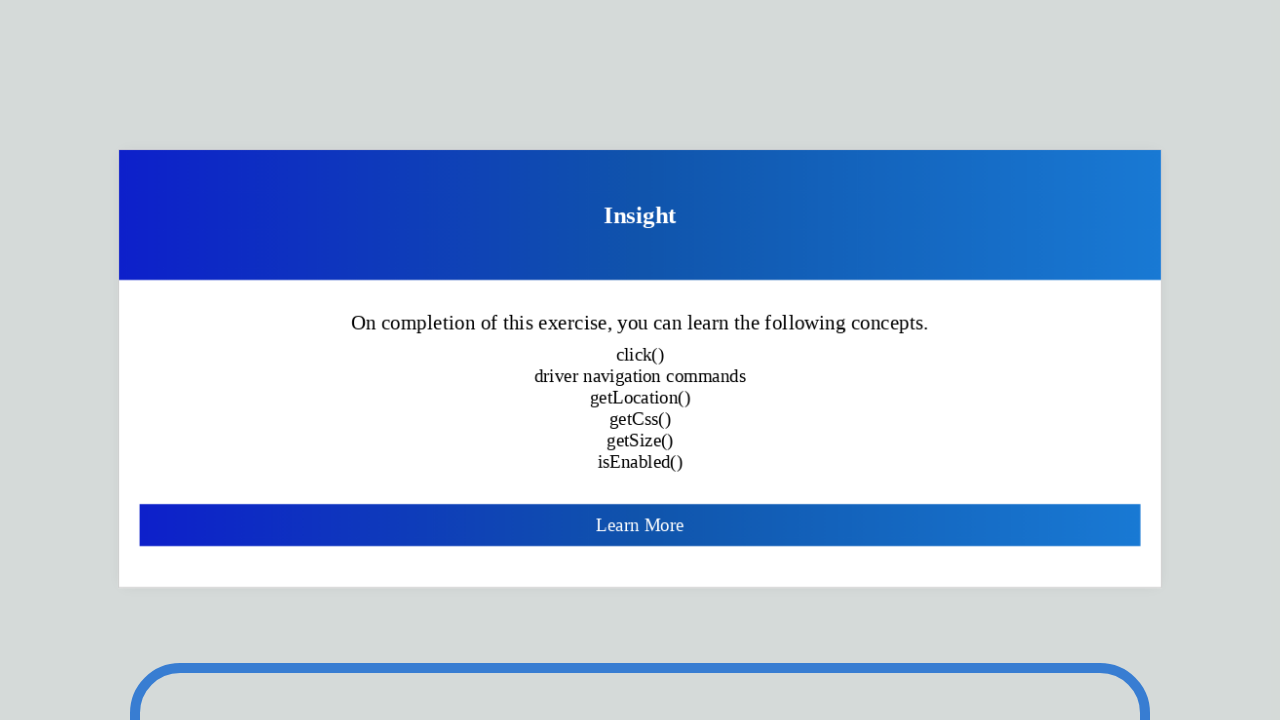

Checked if button with class 'to5' is enabled
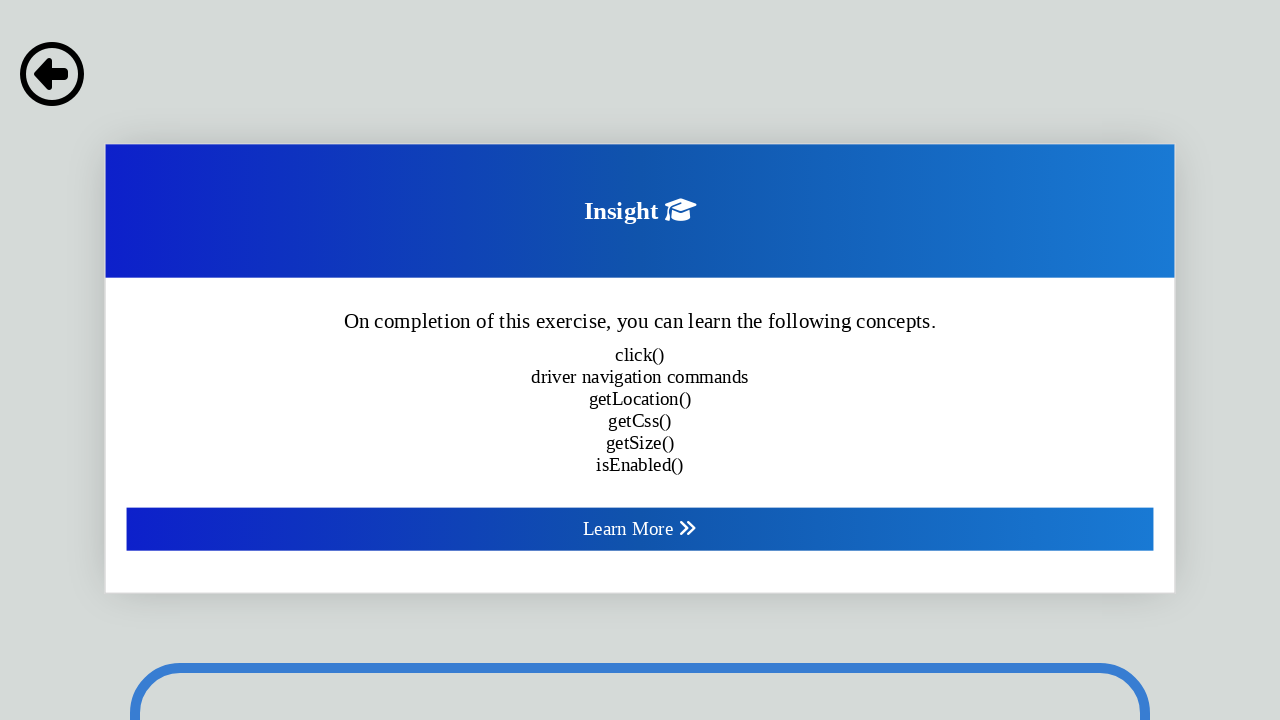

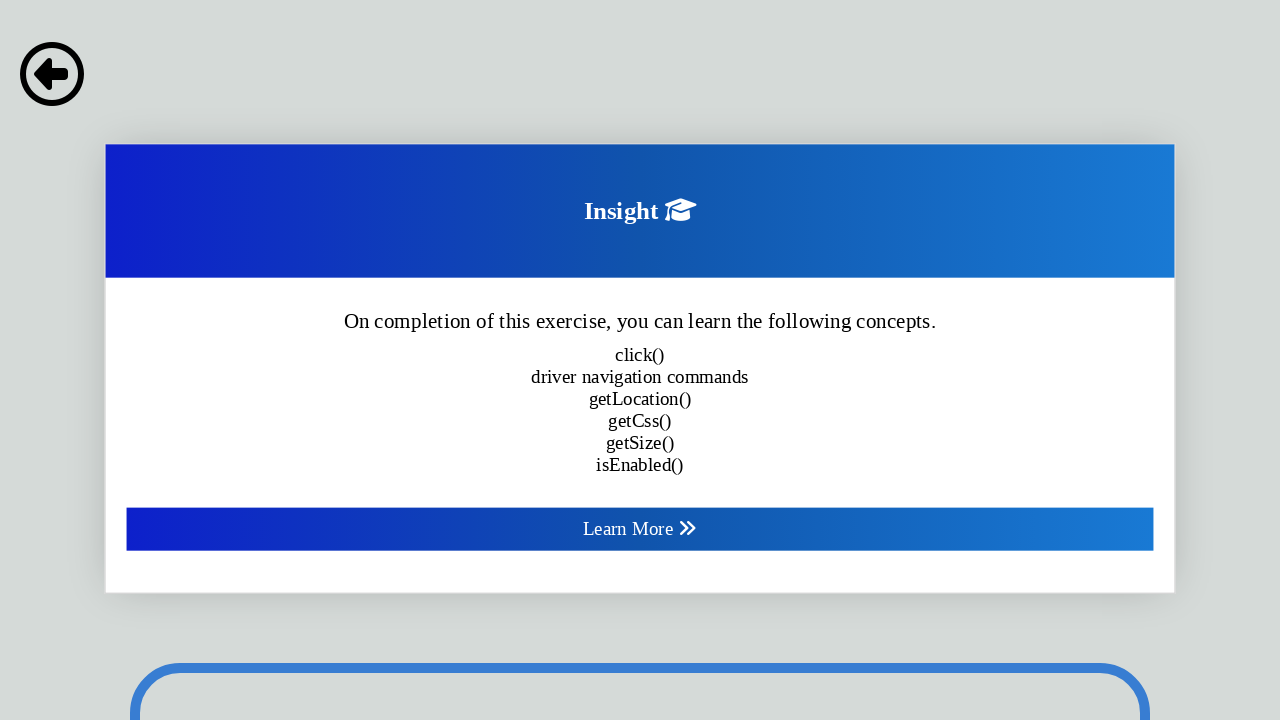